Navigates to merolagani.com, clicks on the Market menu item, then clicks on Live Trading link

Starting URL: https://merolagani.com/

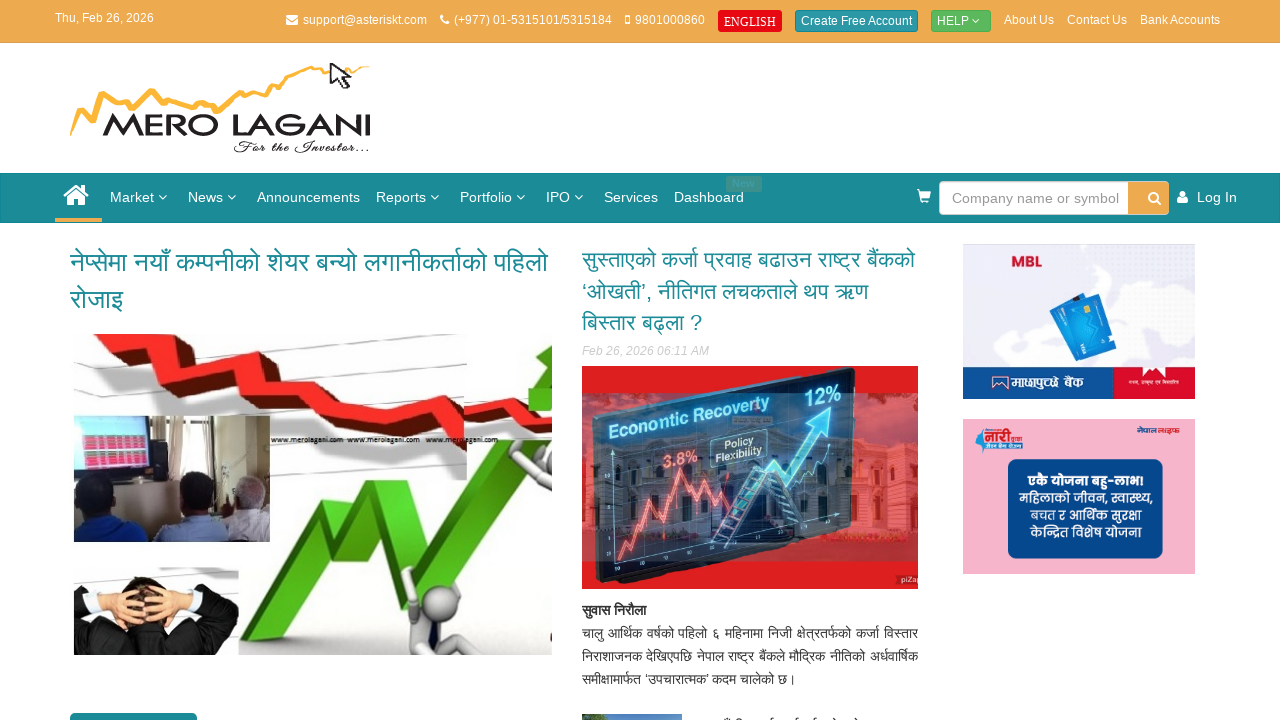

Navigated to https://merolagani.com/
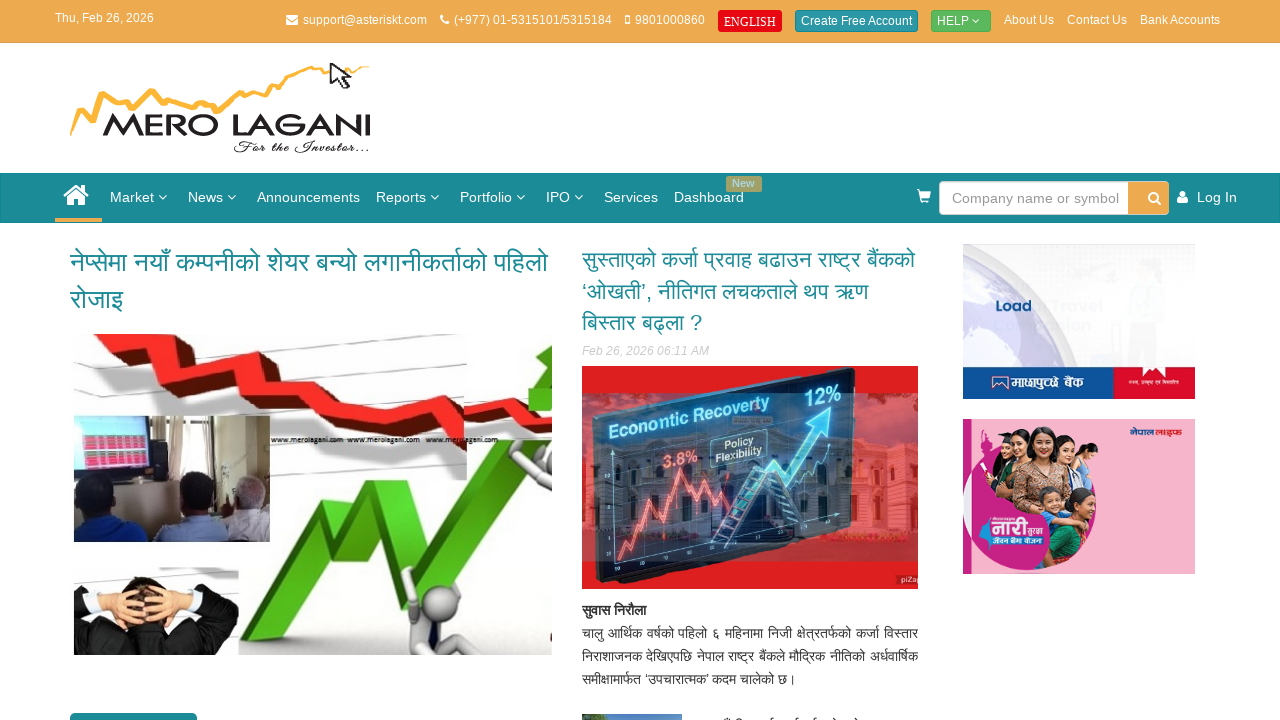

Clicked on Market menu item at (141, 198) on xpath=//a[normalize-space()='Market']
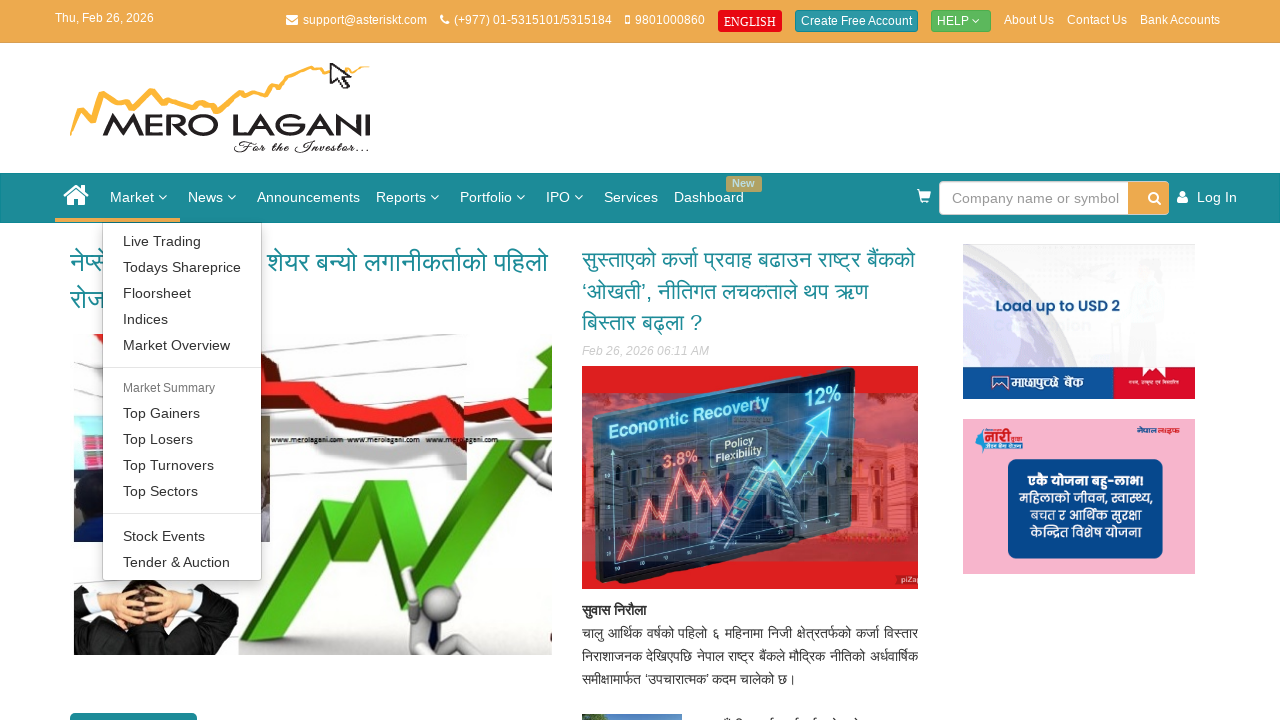

Waited 1 second for page to load
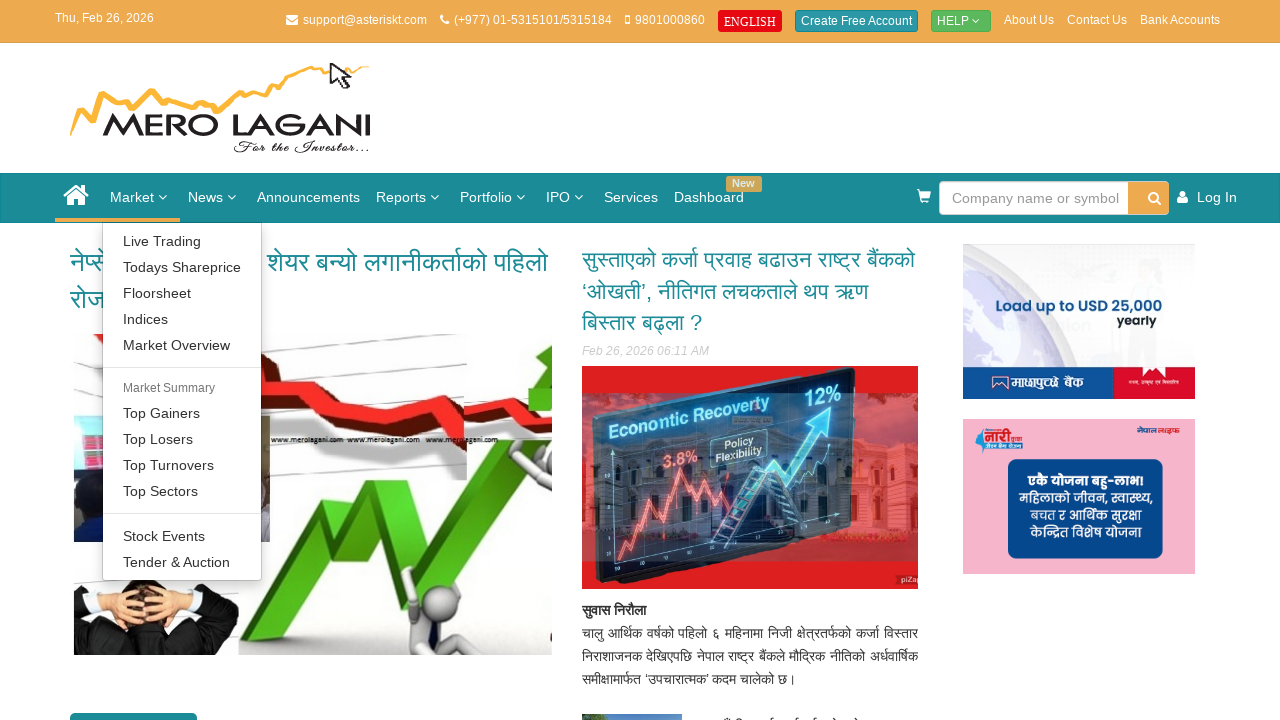

Clicked on Live Trading link at (182, 241) on text=Live Trading
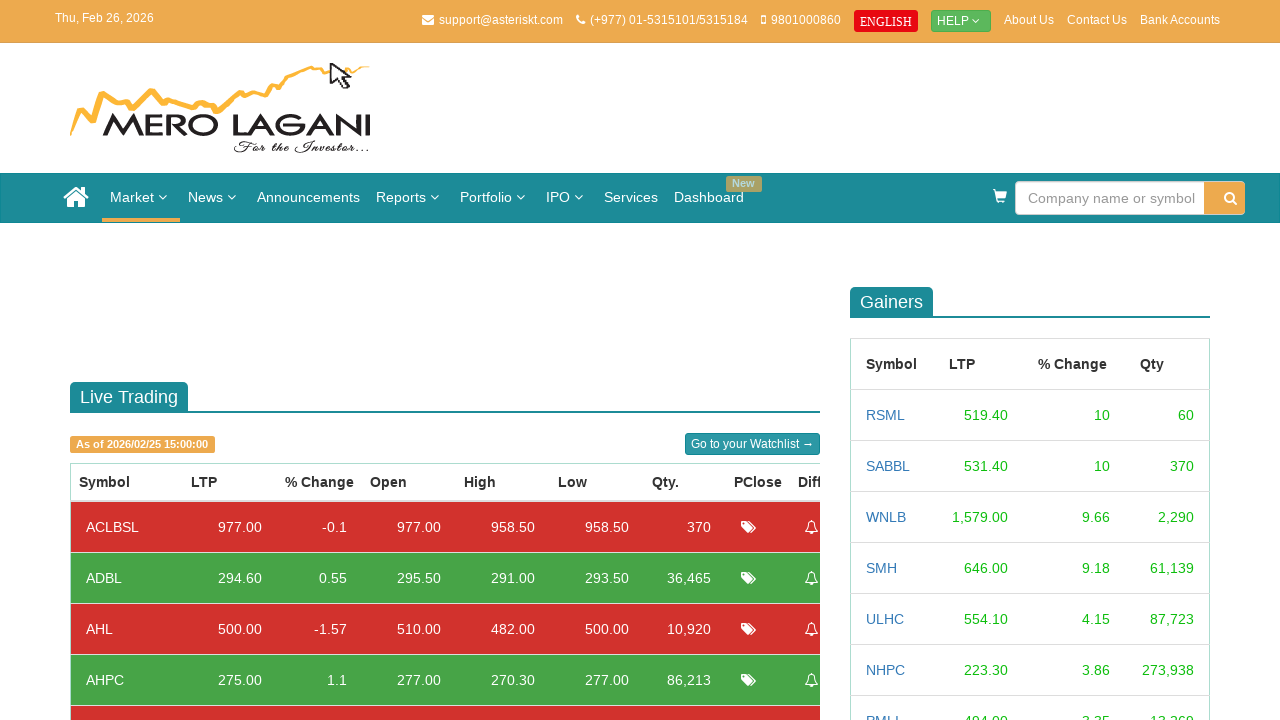

Live Trading page loaded
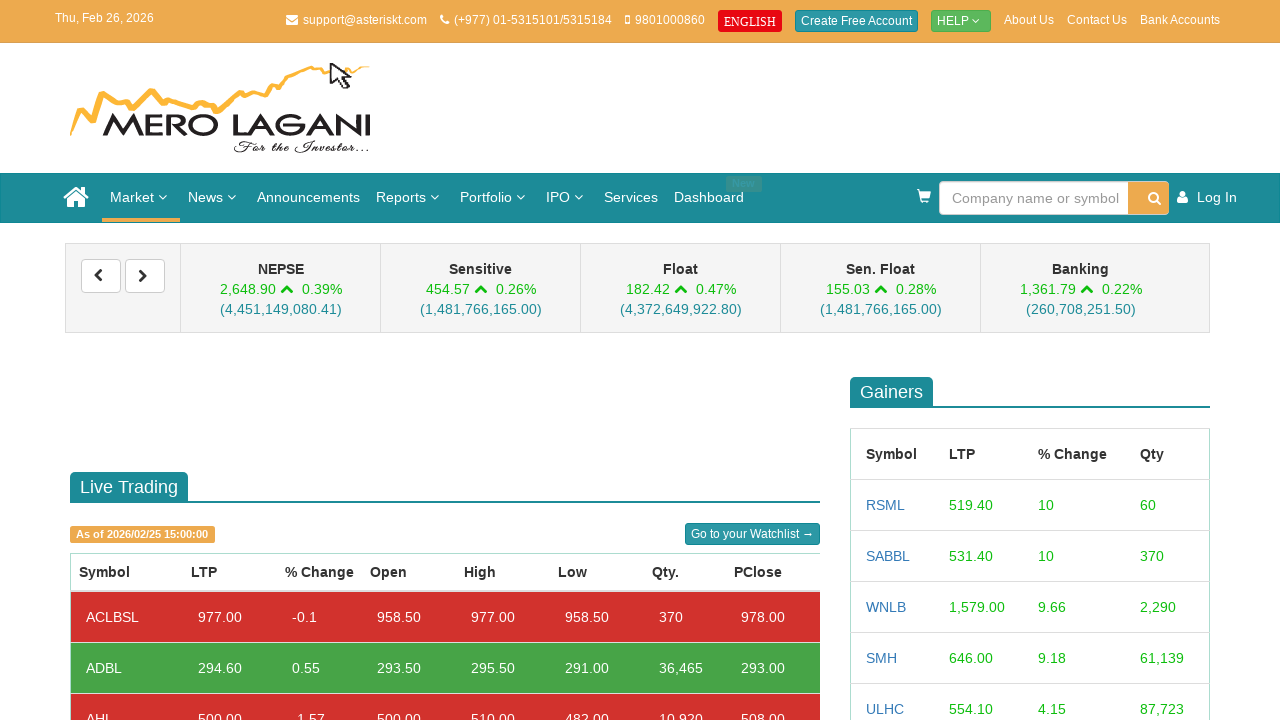

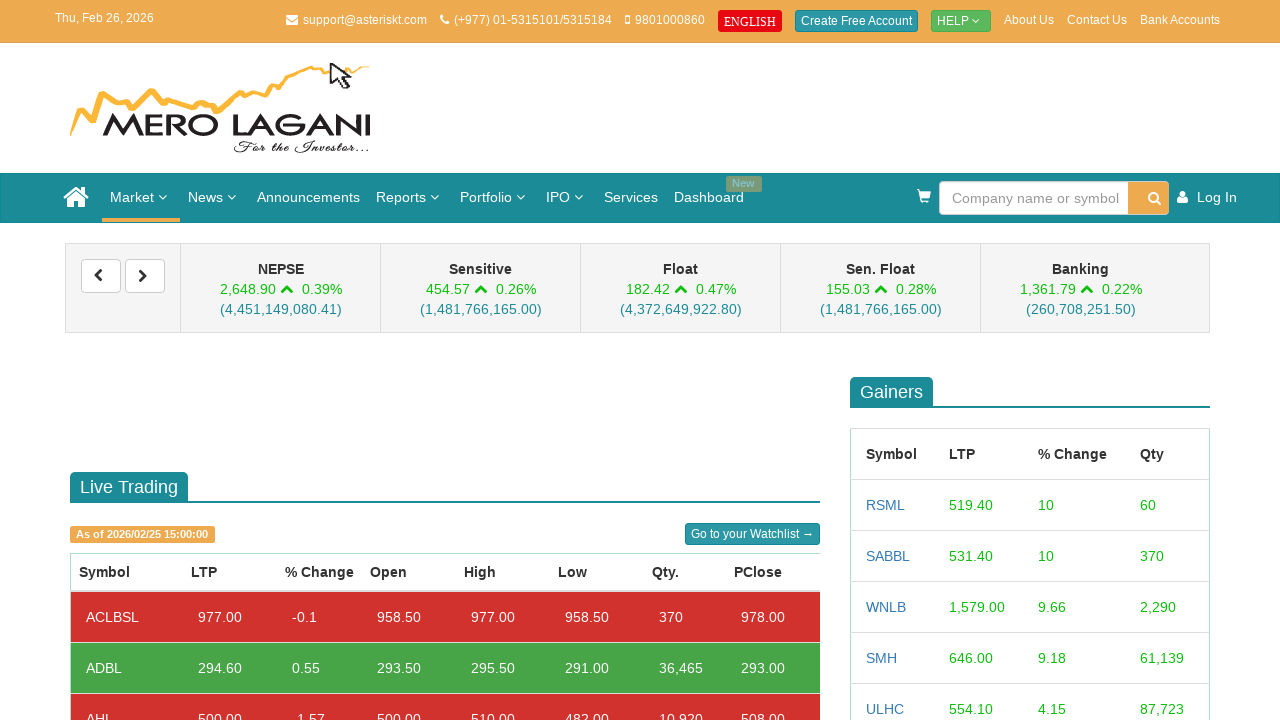